Navigates to the Oscar Winning Films page which demonstrates AJAX and Javascript functionality

Starting URL: https://www.scrapethissite.com/pages/

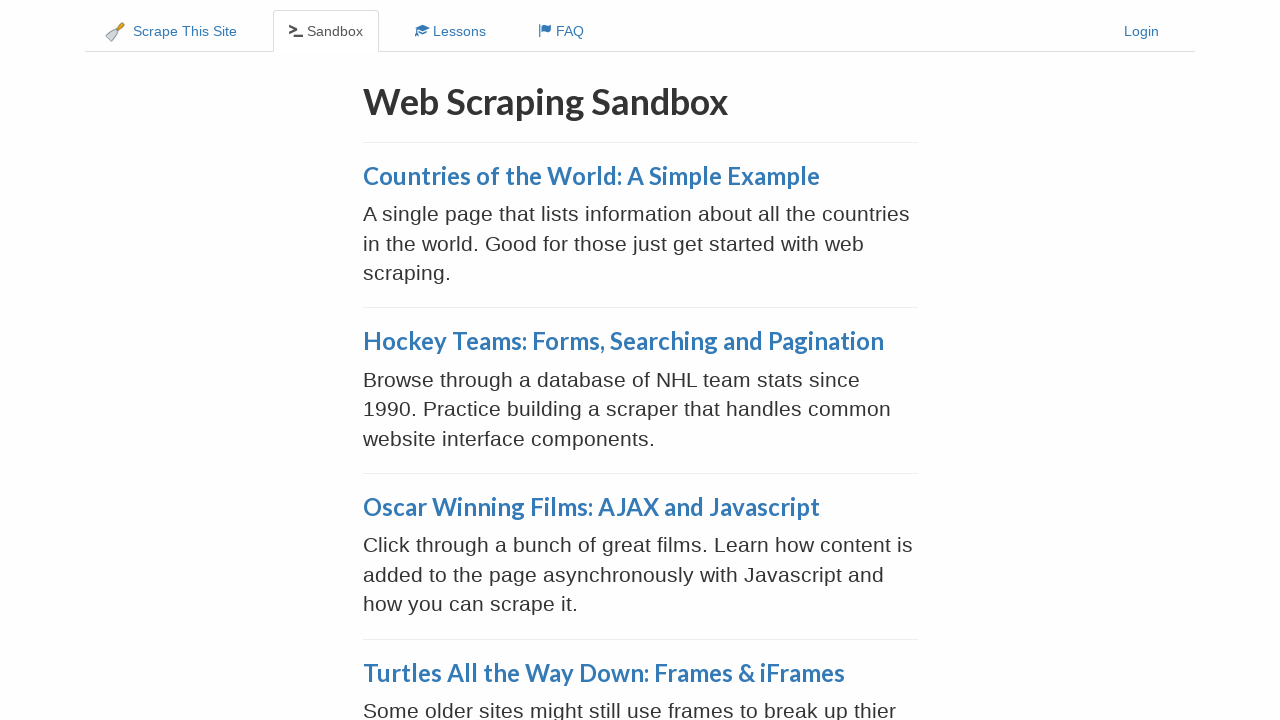

Clicked on Oscar Winning Films: AJAX and Javascript link at (591, 507) on text=Oscar Winning Films: AJAX and Javascript
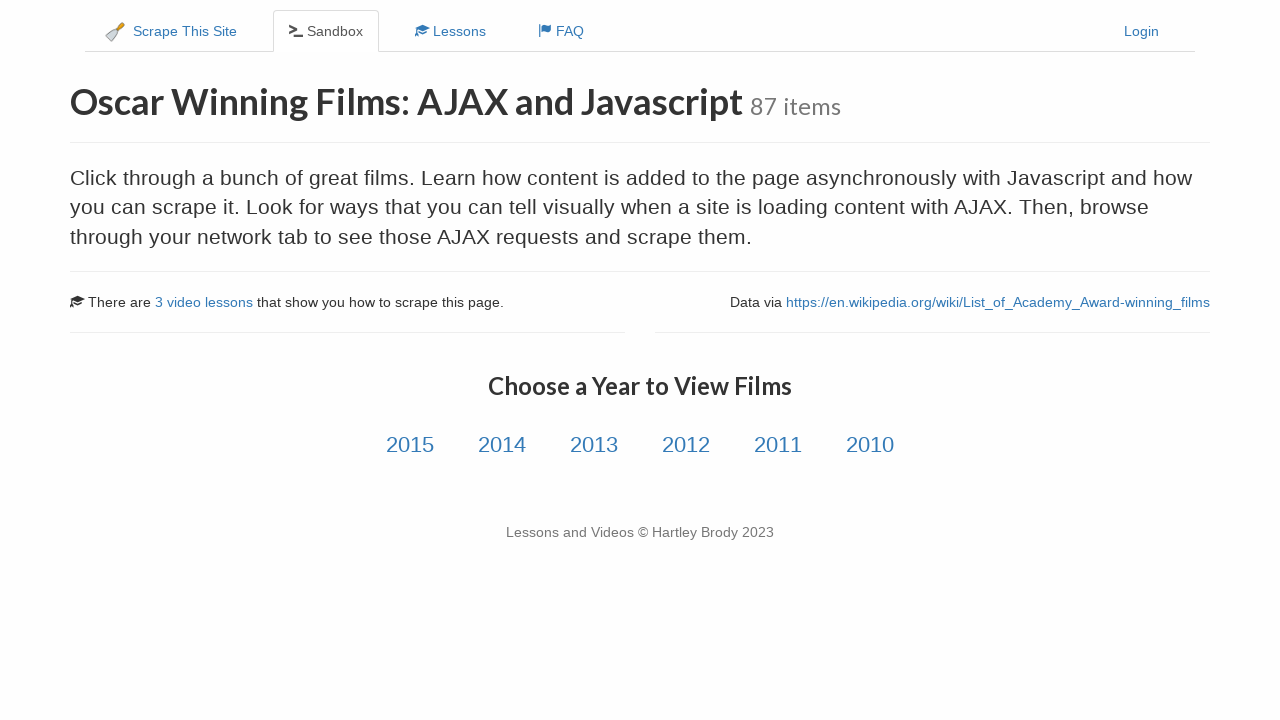

Oscar Winning Films page loaded with year links visible
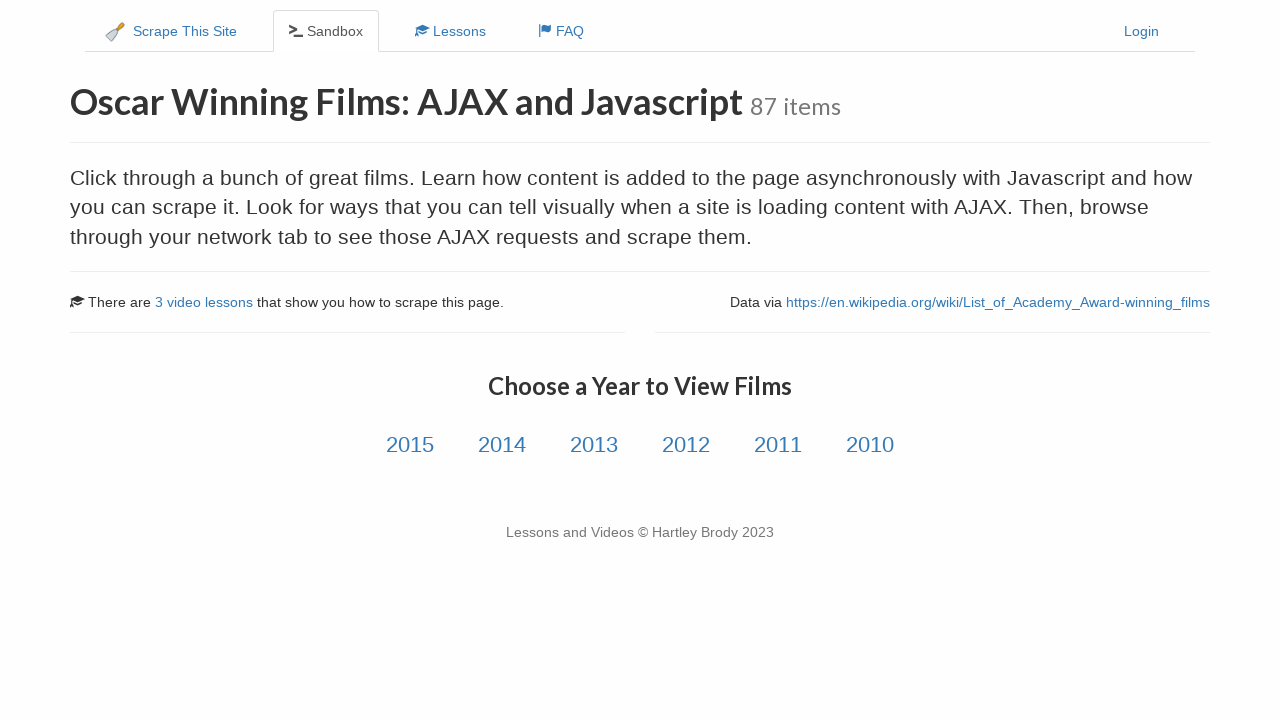

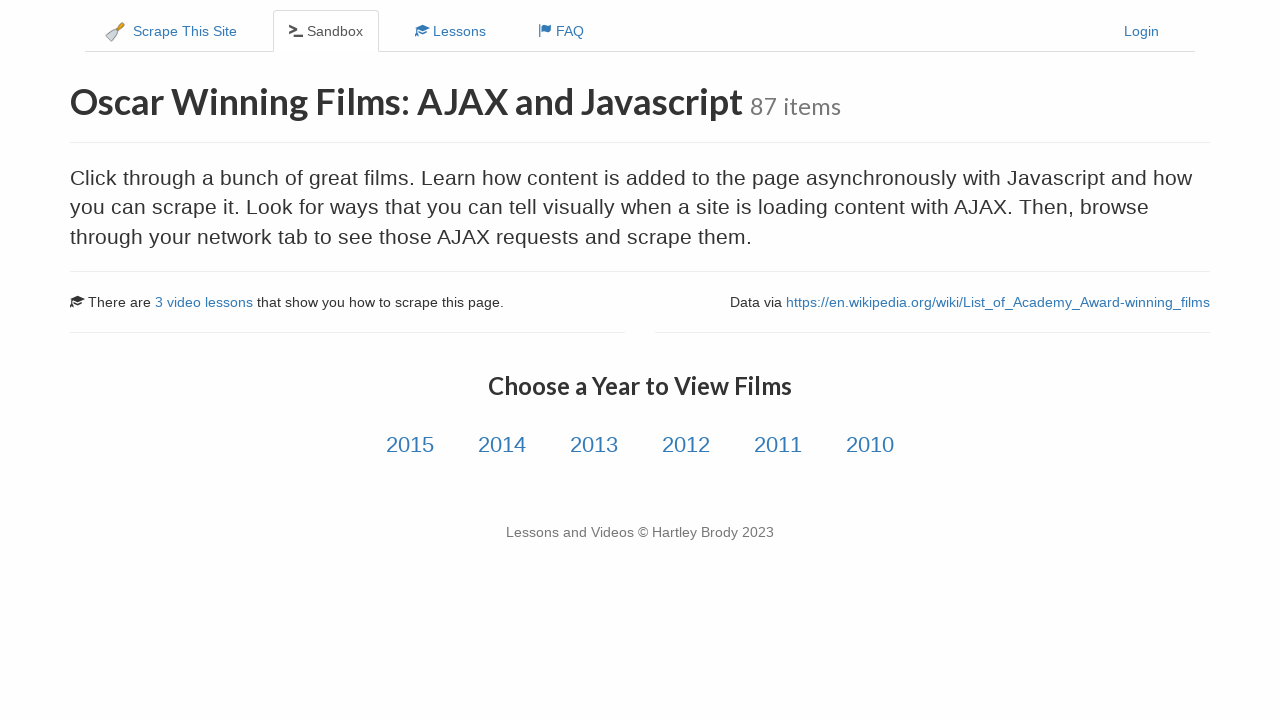